Tests scrolling to form elements and filling in name and date fields on a scroll practice page

Starting URL: https://formy-project.herokuapp.com/scroll

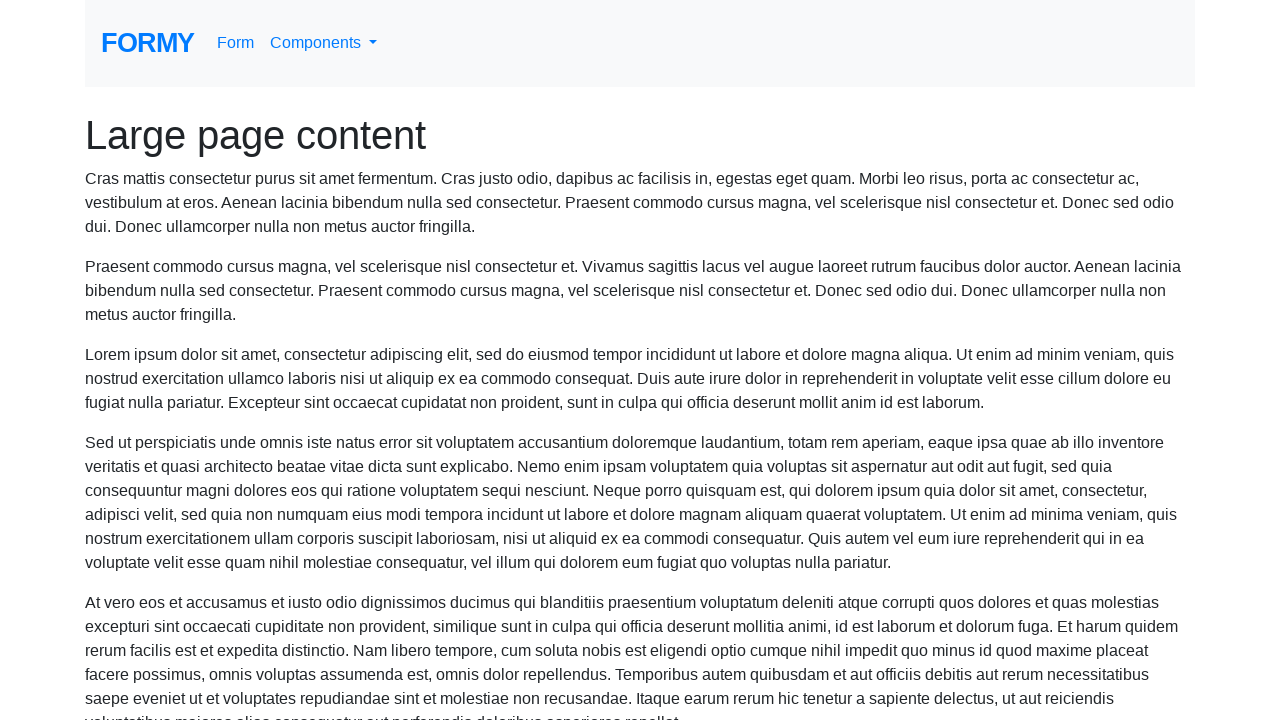

Located name field element
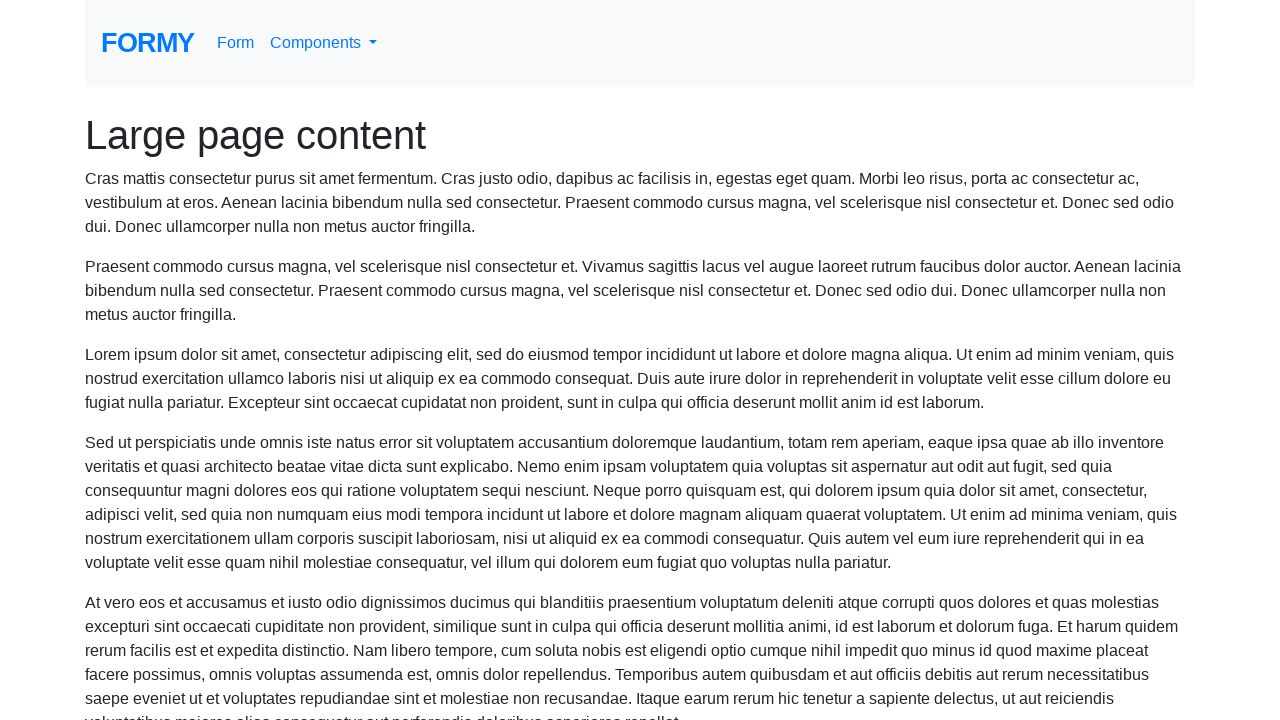

Scrolled name field into view
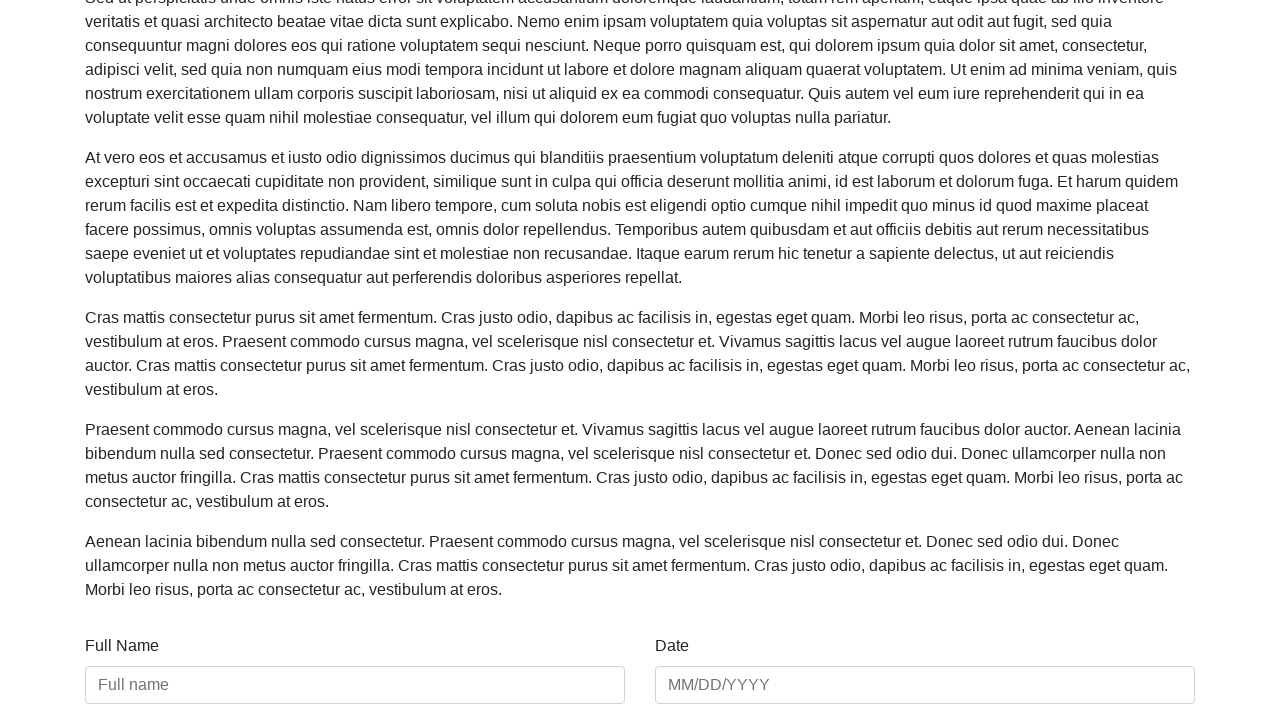

Filled name field with 'Richard Wheeler' on #name
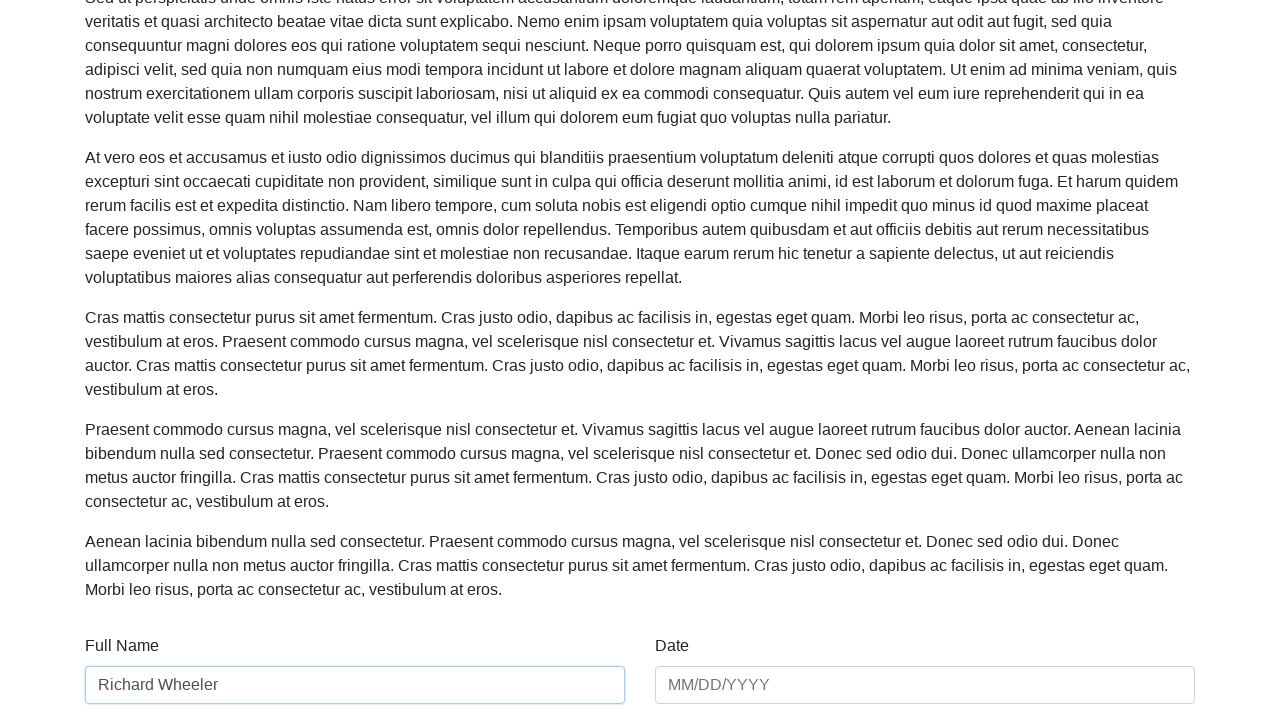

Filled date field with '01/01/2020' on #date
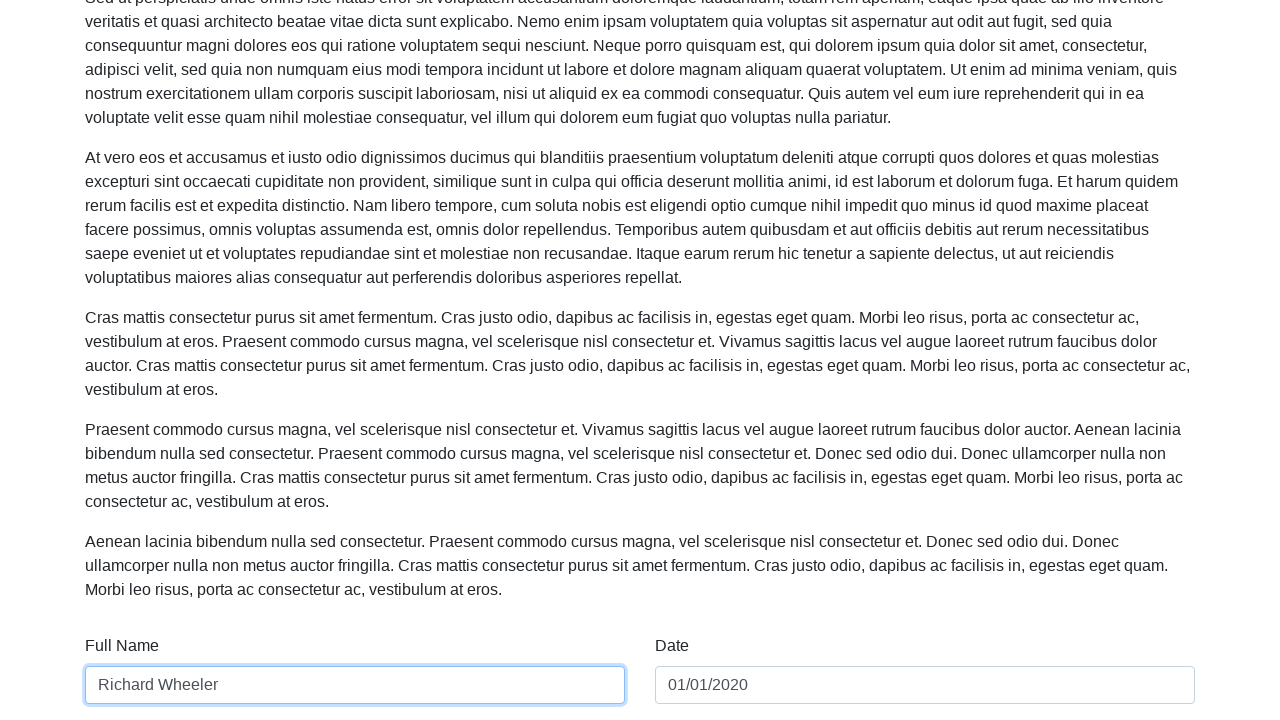

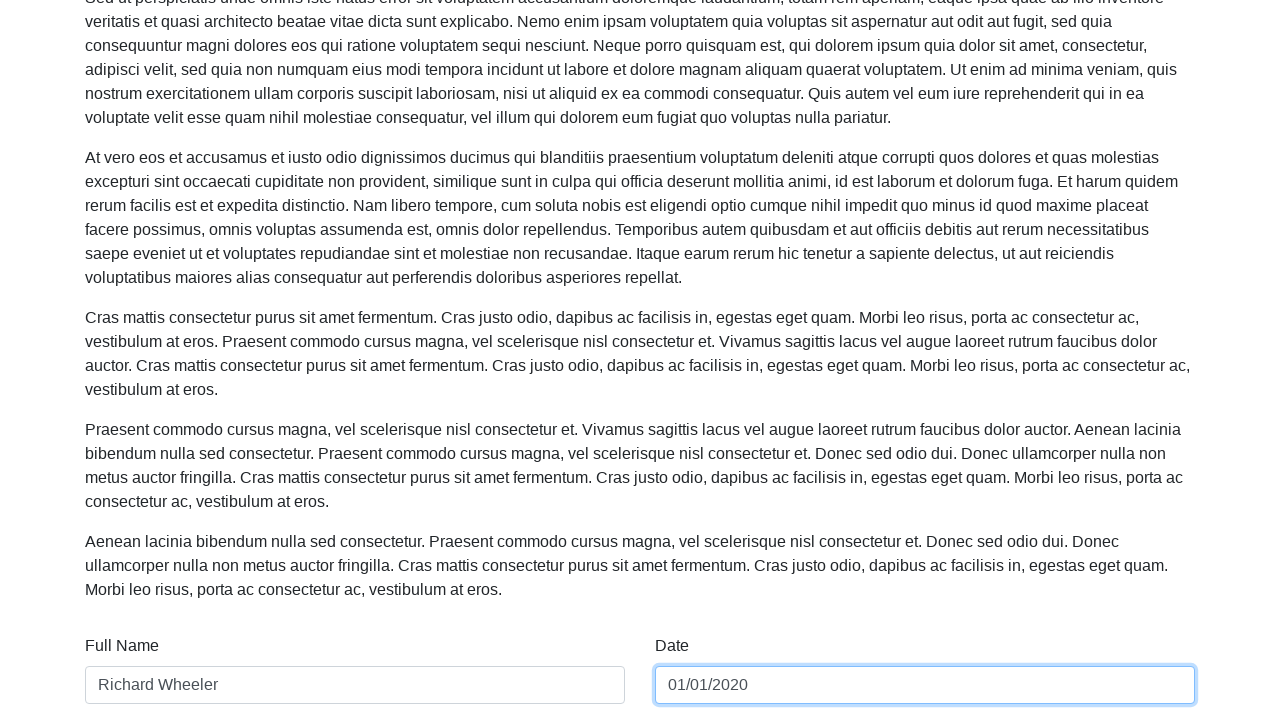